Tests Python.org search functionality by entering "pycon" in the search box and submitting the search

Starting URL: http://www.python.org

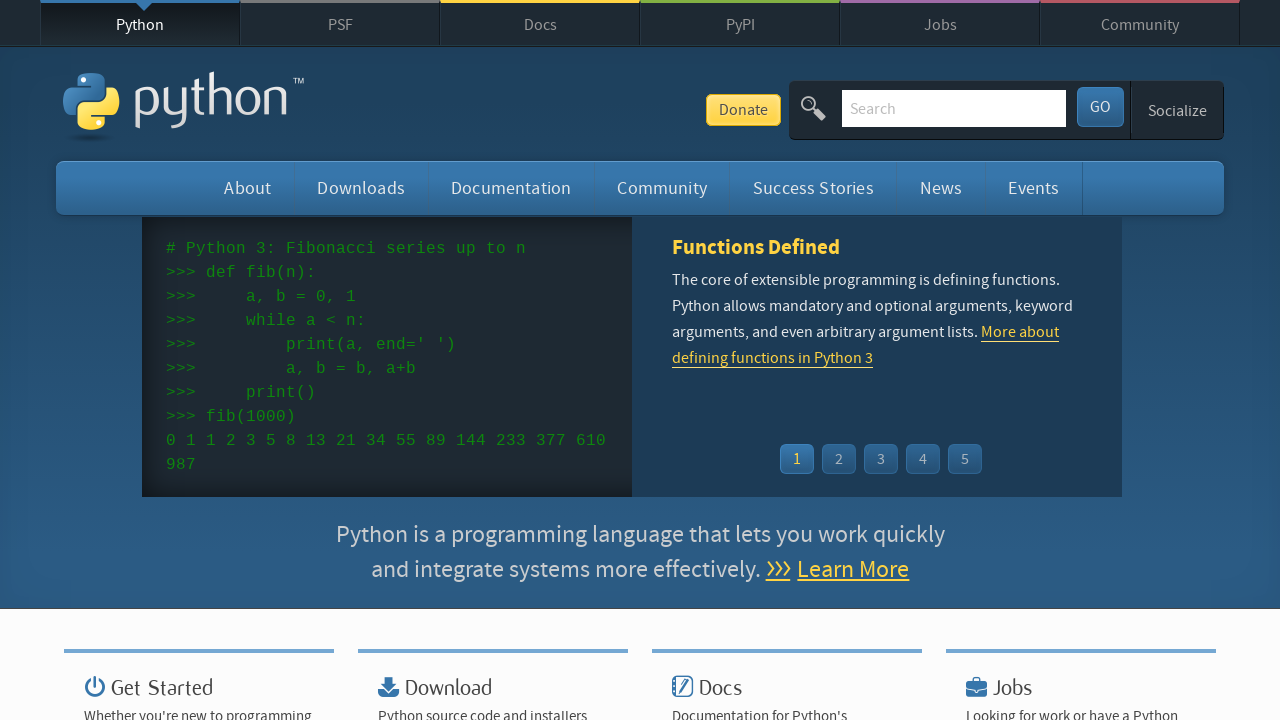

Located search input field
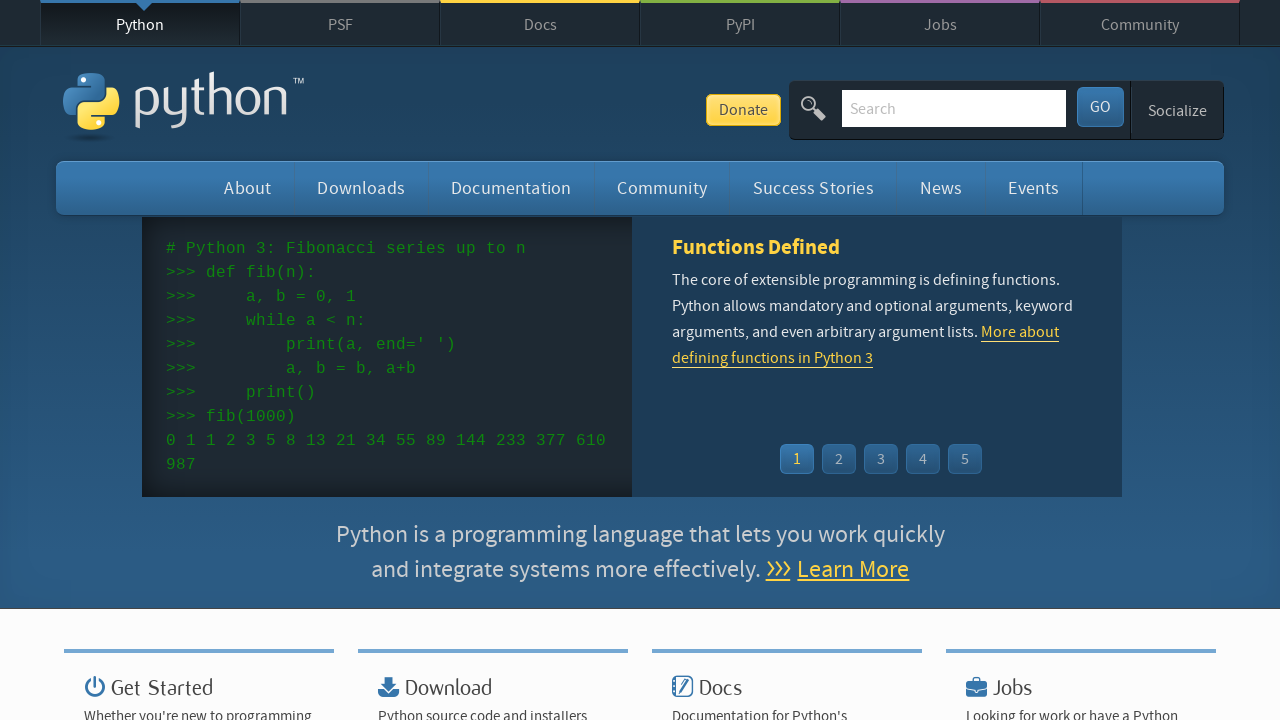

Cleared search input field on input[name='q']
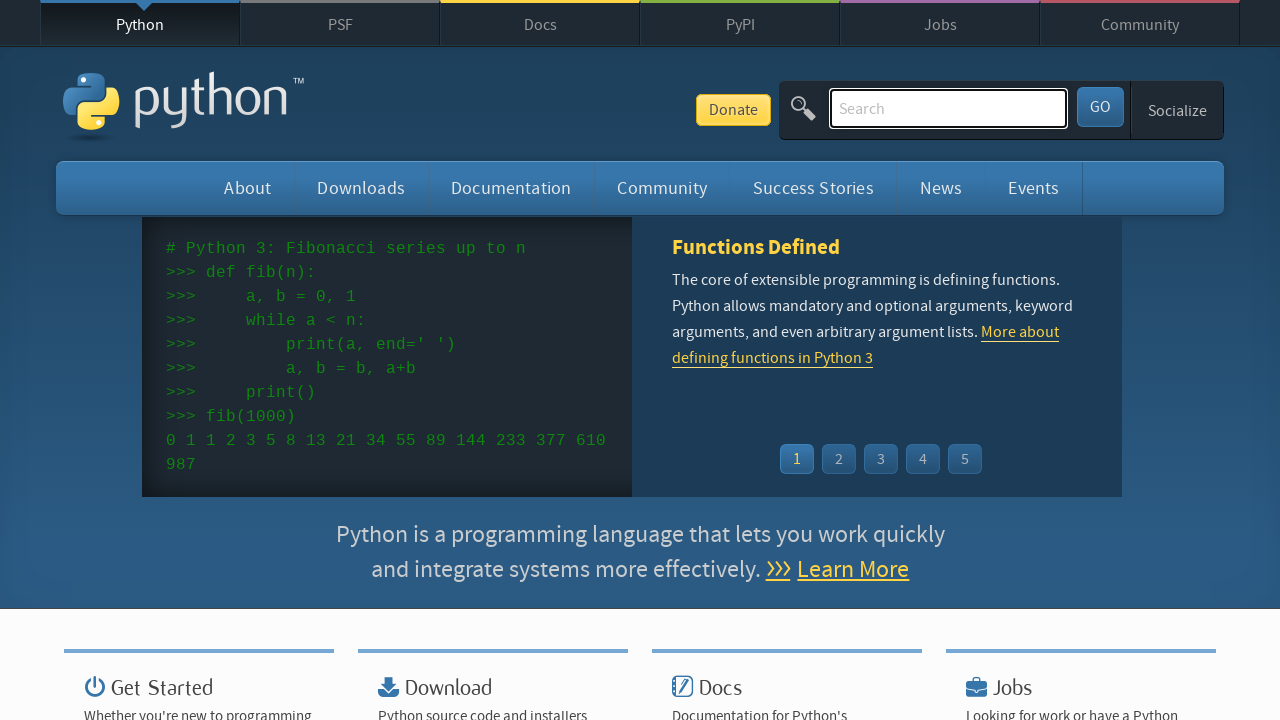

Filled search box with 'pycon' on input[name='q']
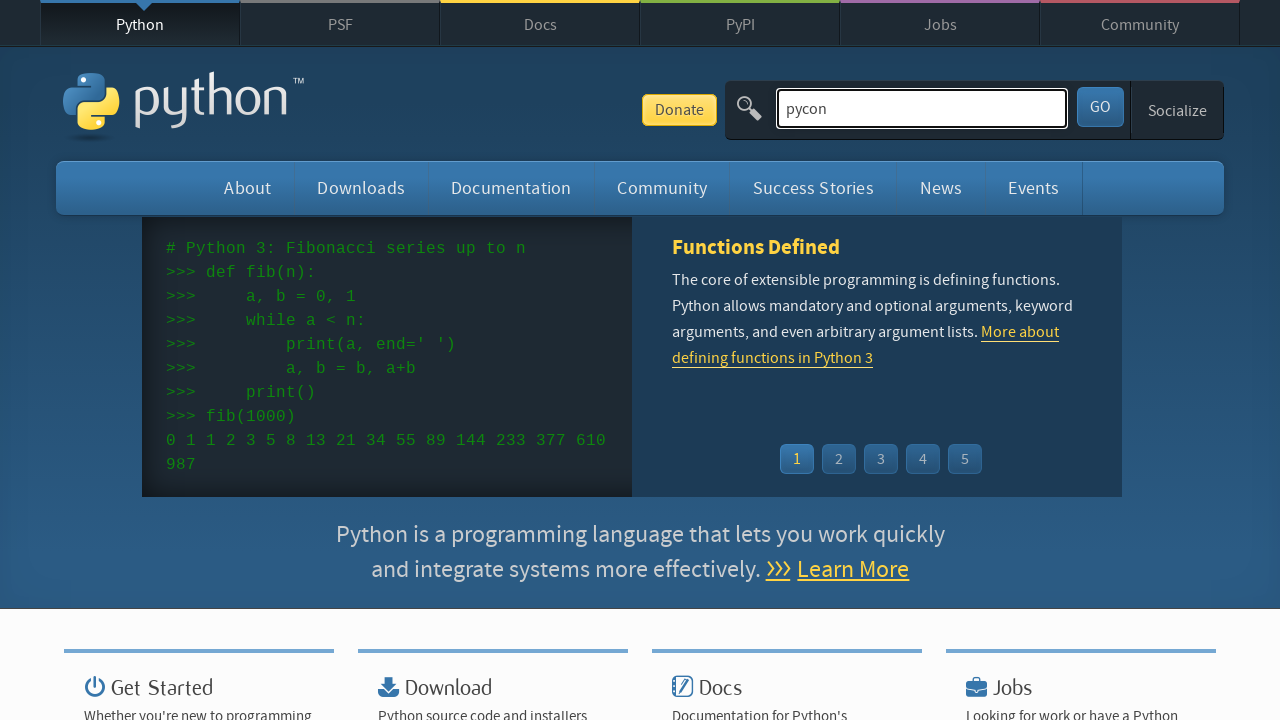

Submitted search by pressing Enter on input[name='q']
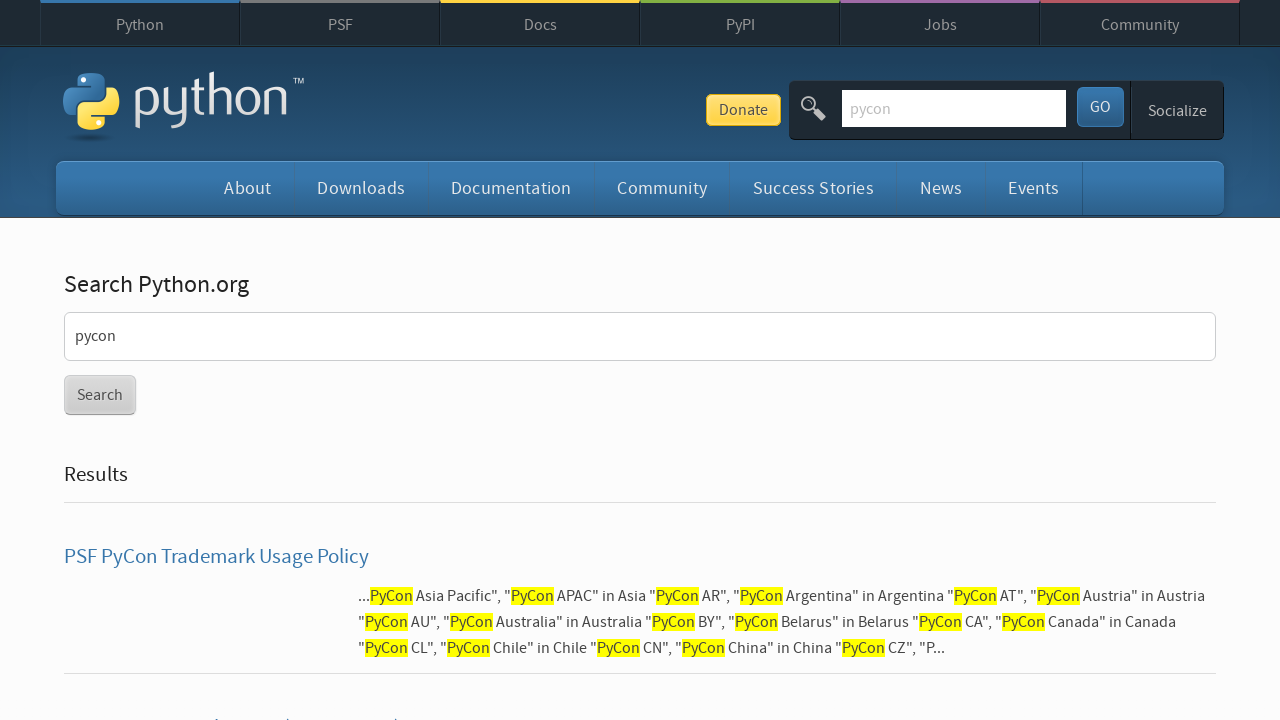

Search results loaded and network idle
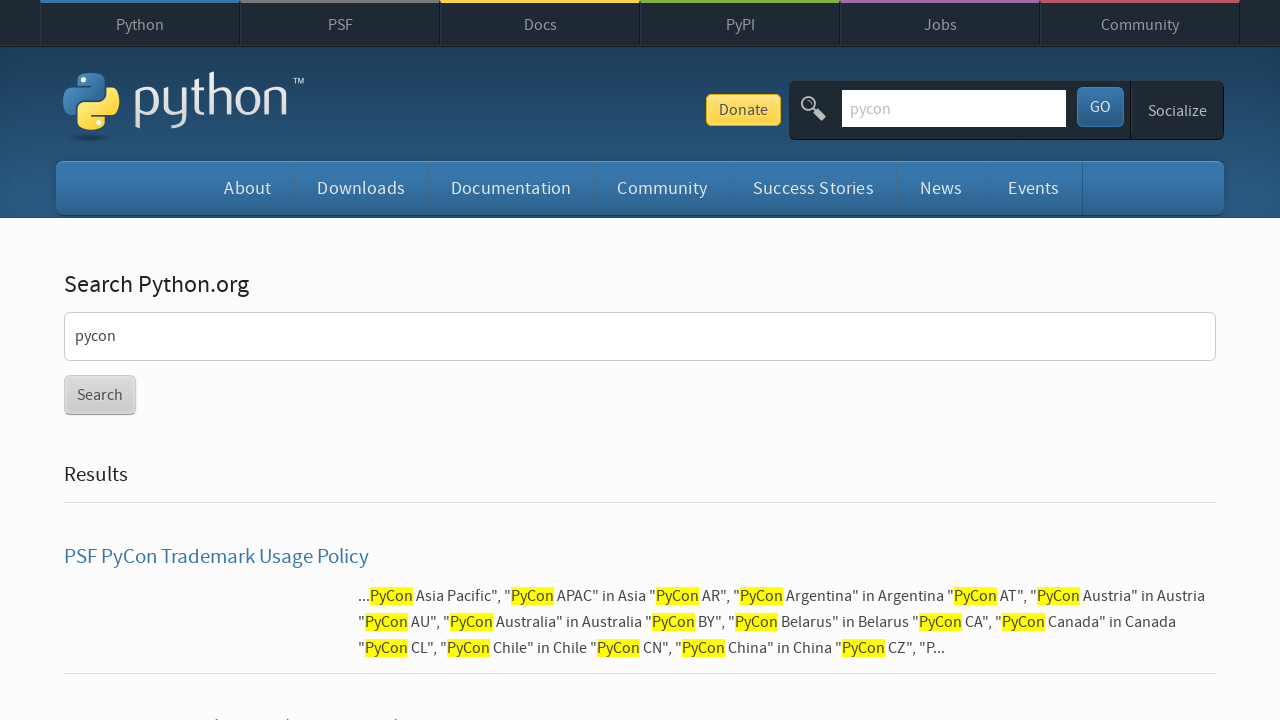

Verified that search returned results (no 'No results found' message)
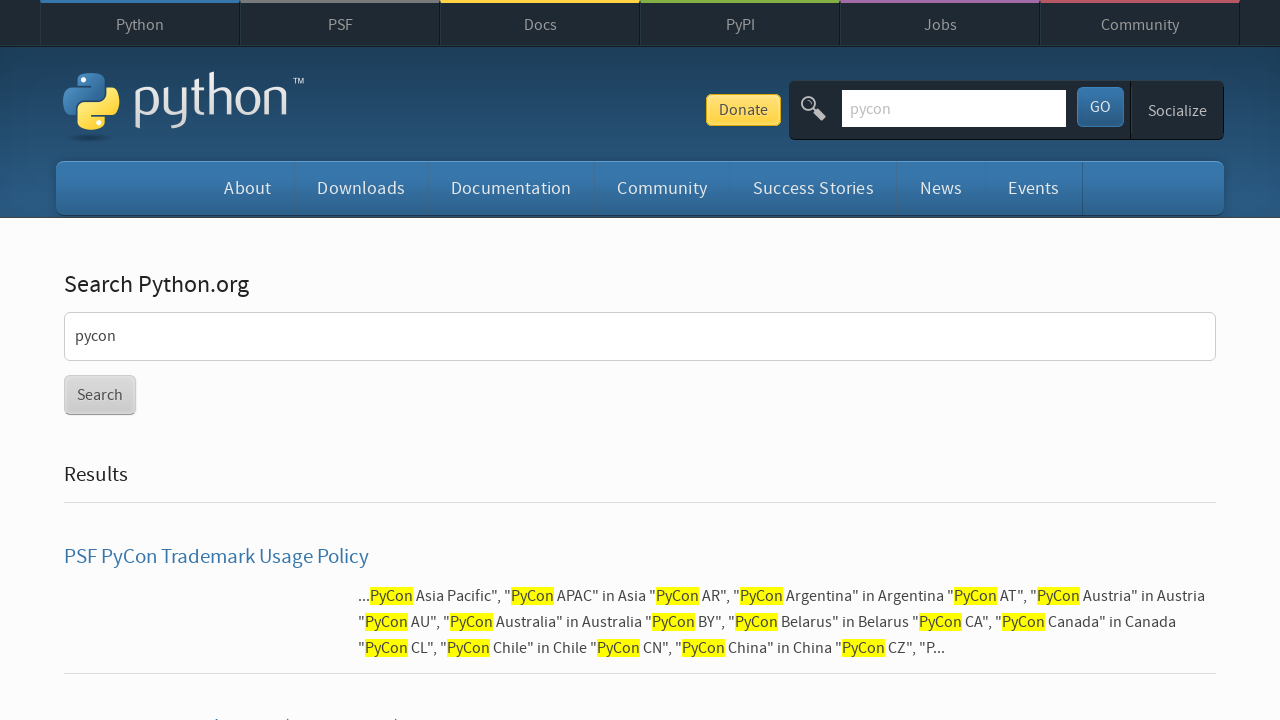

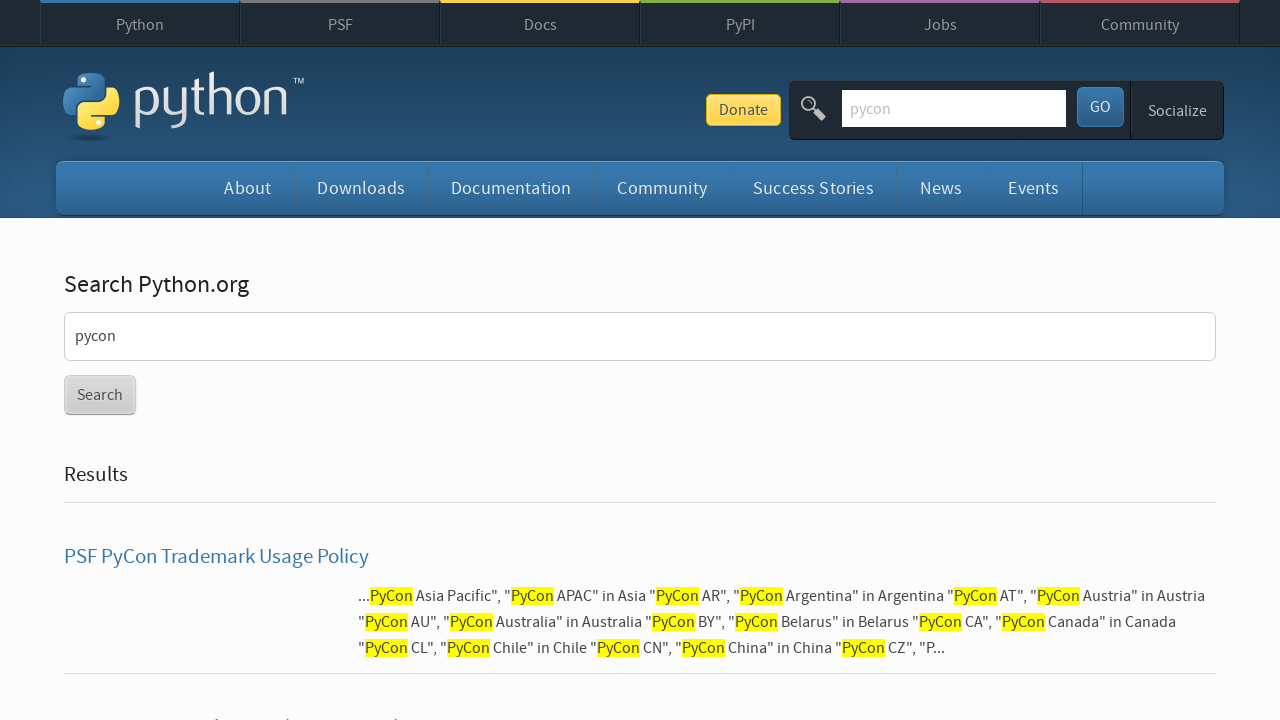